Tests radio button selection functionality by clicking through three different radio button options in sequence

Starting URL: http://formy-project.herokuapp.com/radiobutton

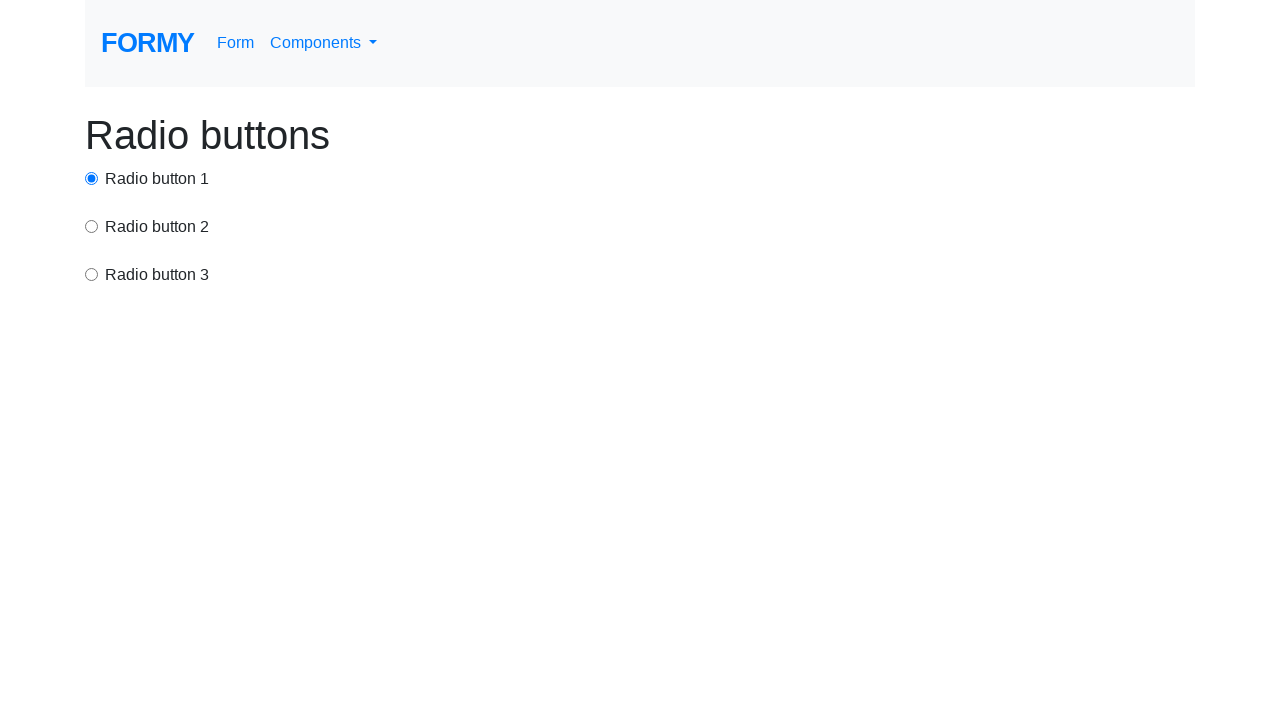

Clicked first radio button option at (92, 178) on #radio-button-1
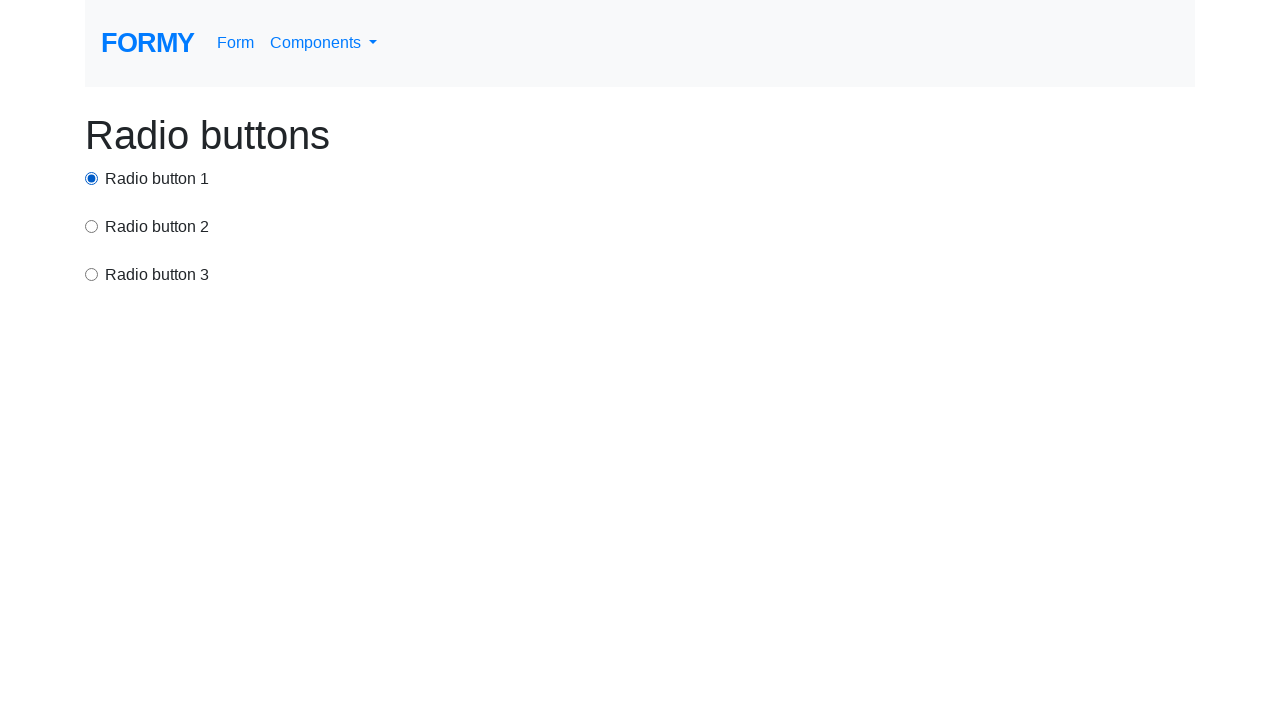

Clicked second radio button option at (92, 226) on input[value='option2']
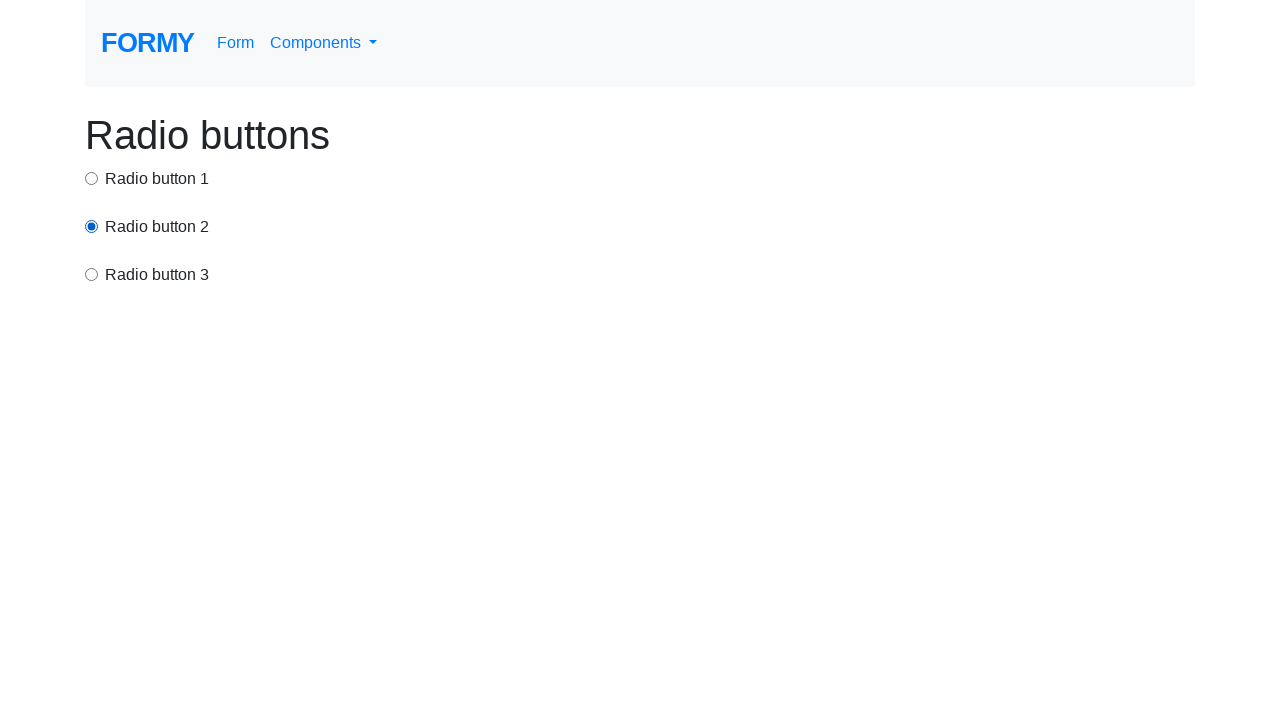

Clicked third radio button option at (92, 274) on input[value='option3']
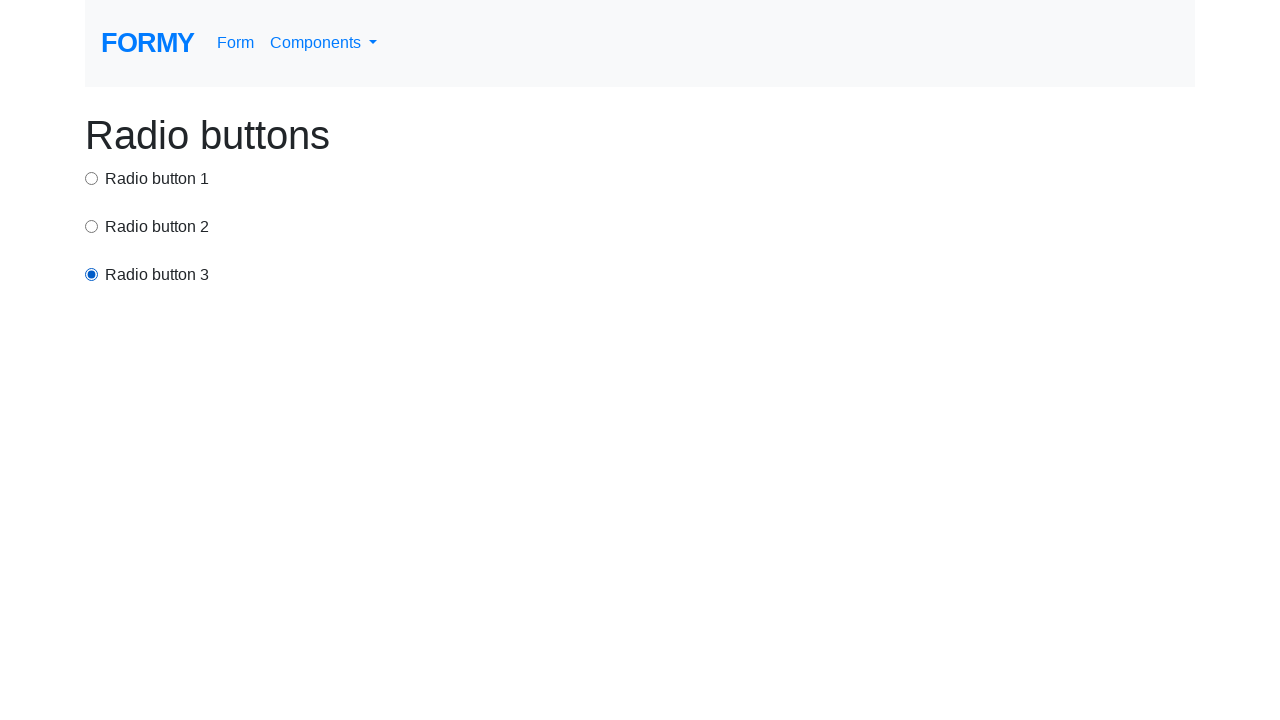

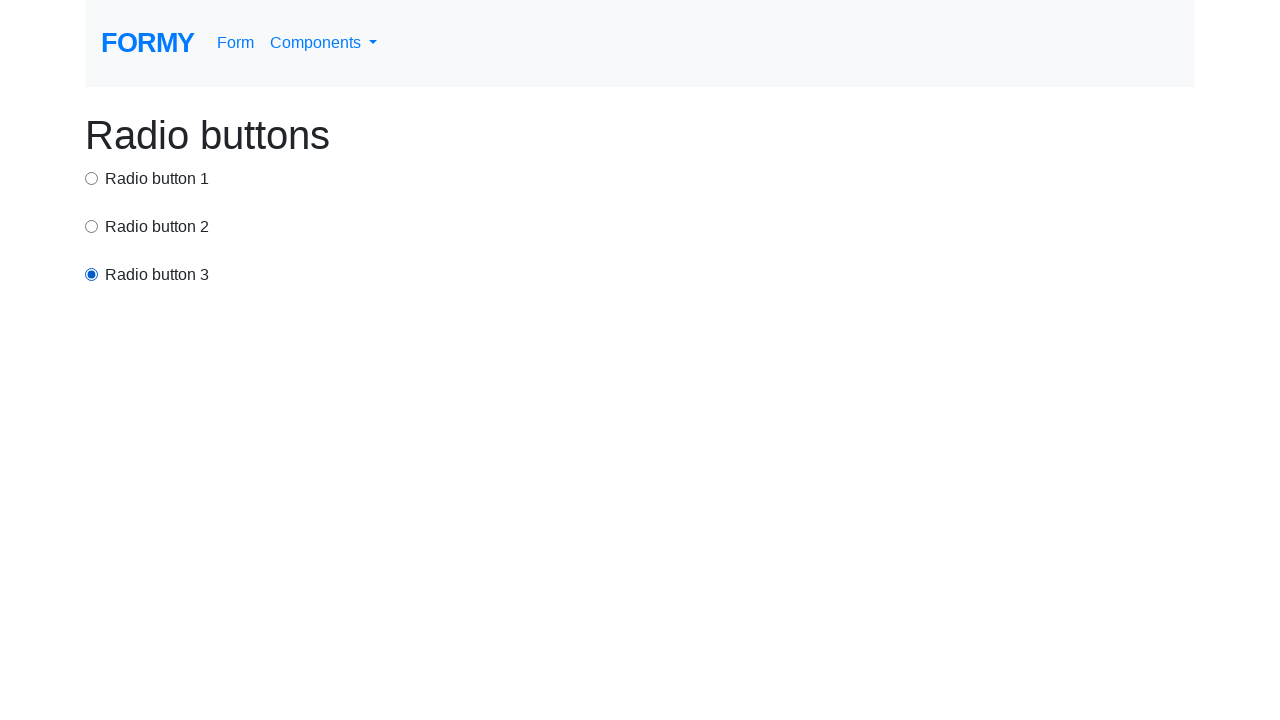